Tests an automation practice page by selecting a radio button and using an autocomplete field to select "India" from a dropdown by navigating with arrow keys

Starting URL: https://www.rahulshettyacademy.com/AutomationPractice/

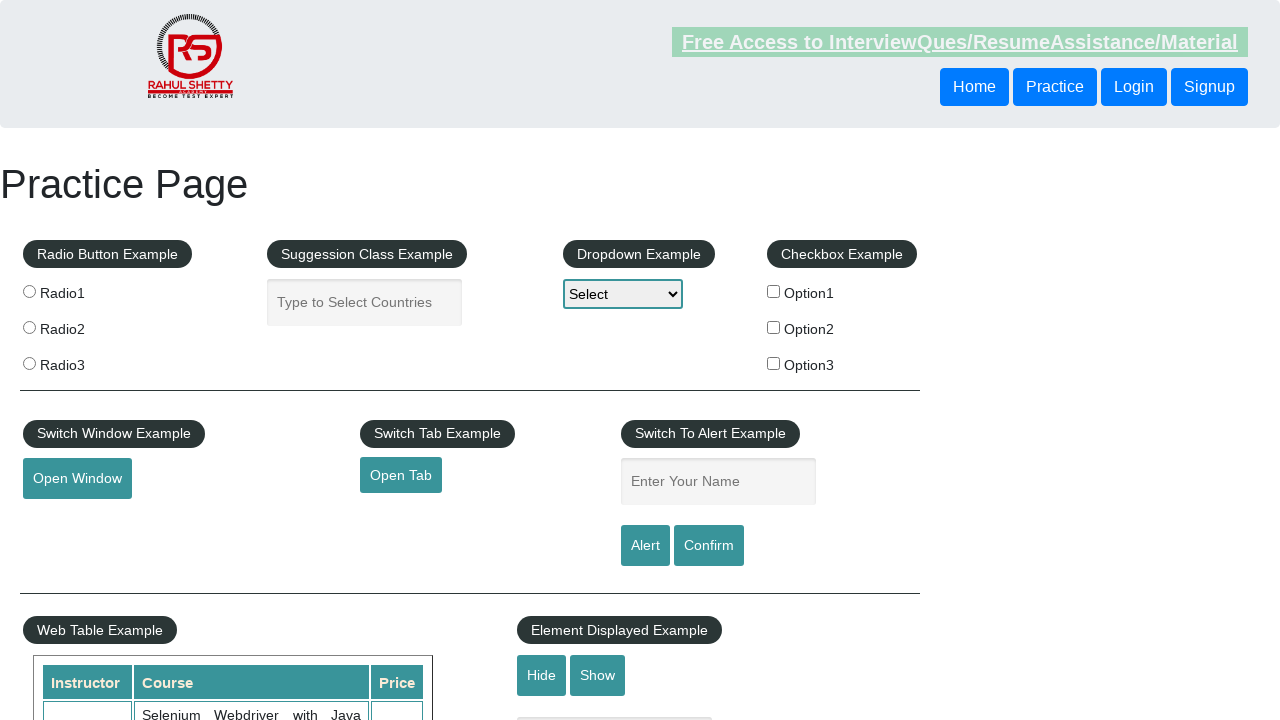

Clicked radio button 2 at (29, 327) on input[value='radio2']
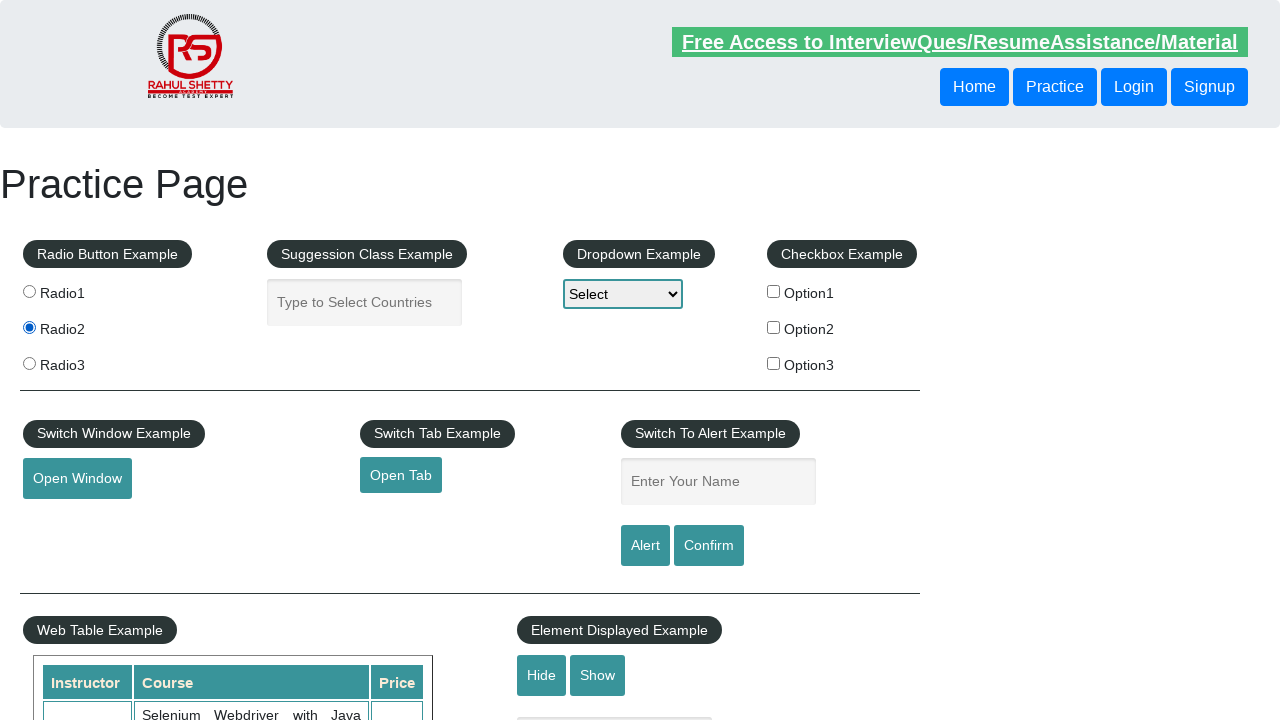

Filled autocomplete field with 'ind' on #autocomplete
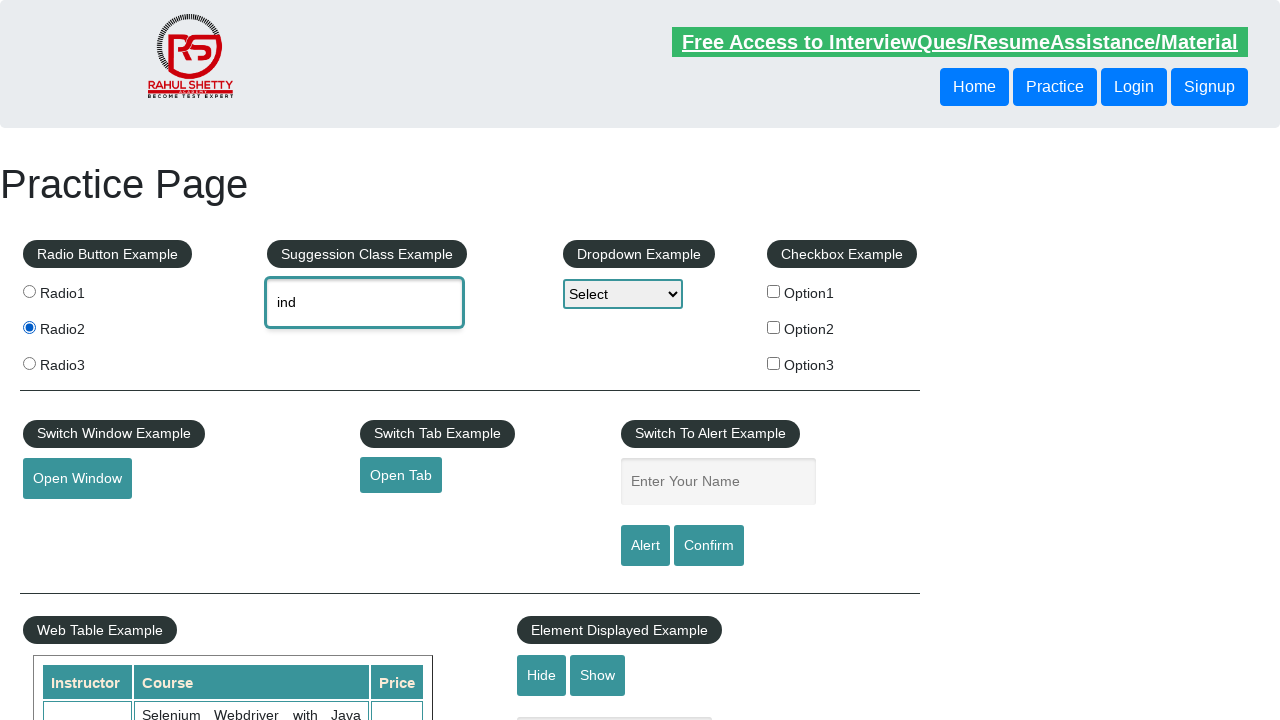

Waited for autocomplete suggestions to appear
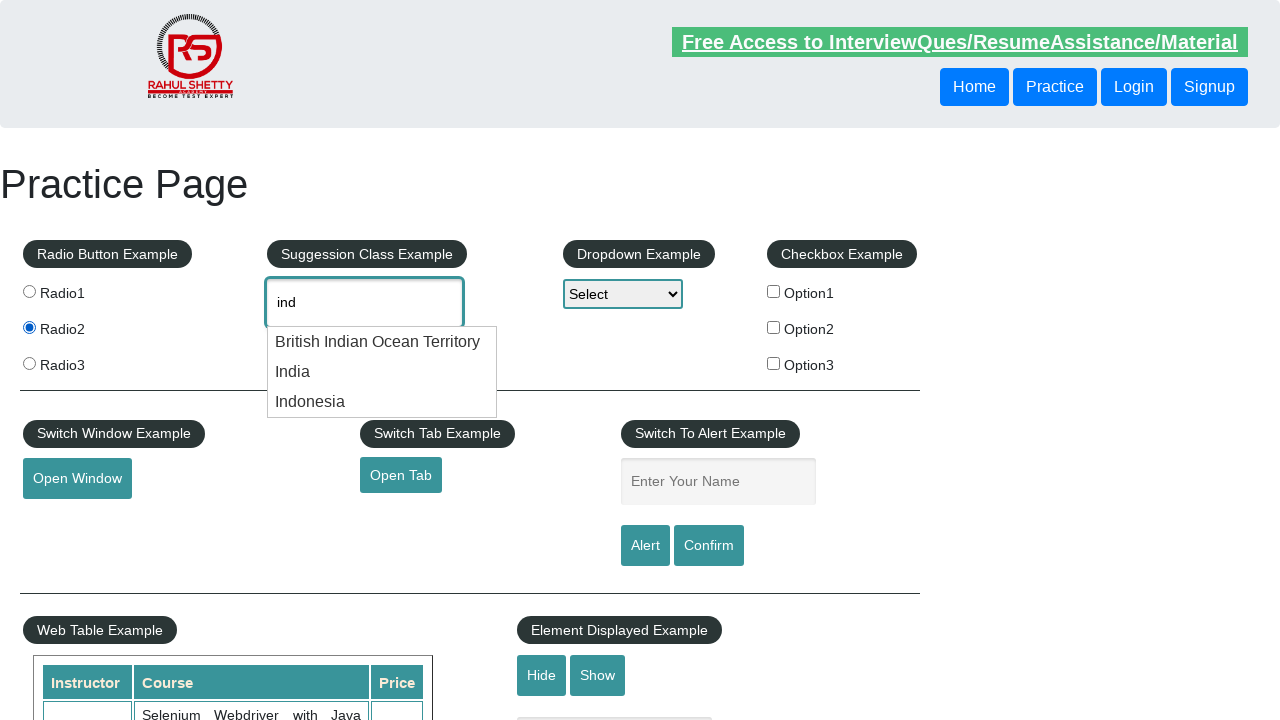

Pressed ArrowDown in autocomplete field (attempt 1) on #autocomplete
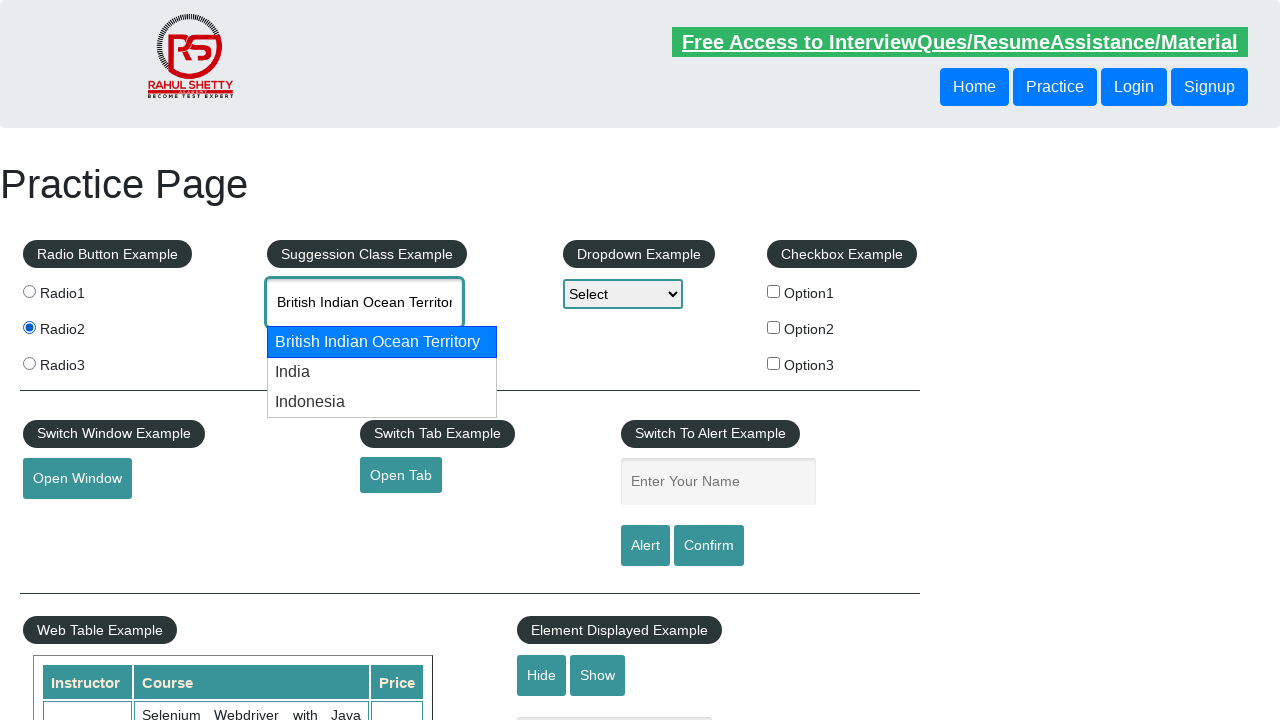

Waited for autocomplete option to highlight
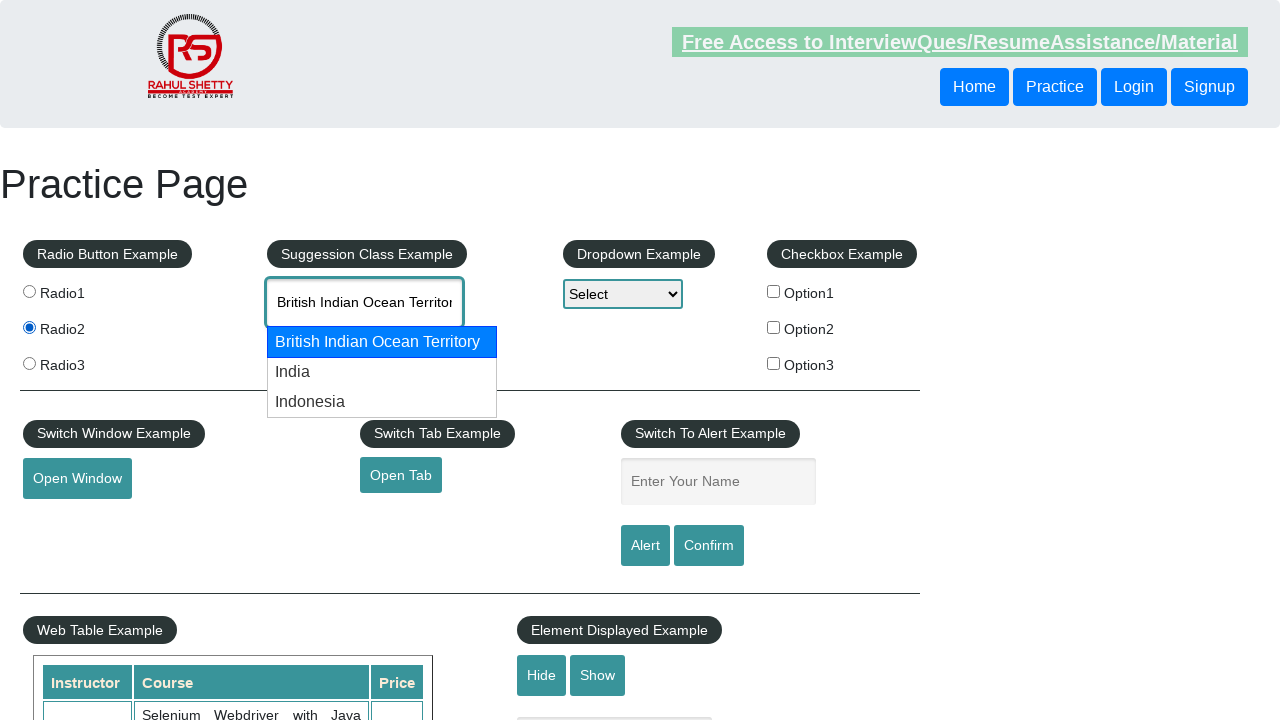

Pressed ArrowDown in autocomplete field (attempt 2) on #autocomplete
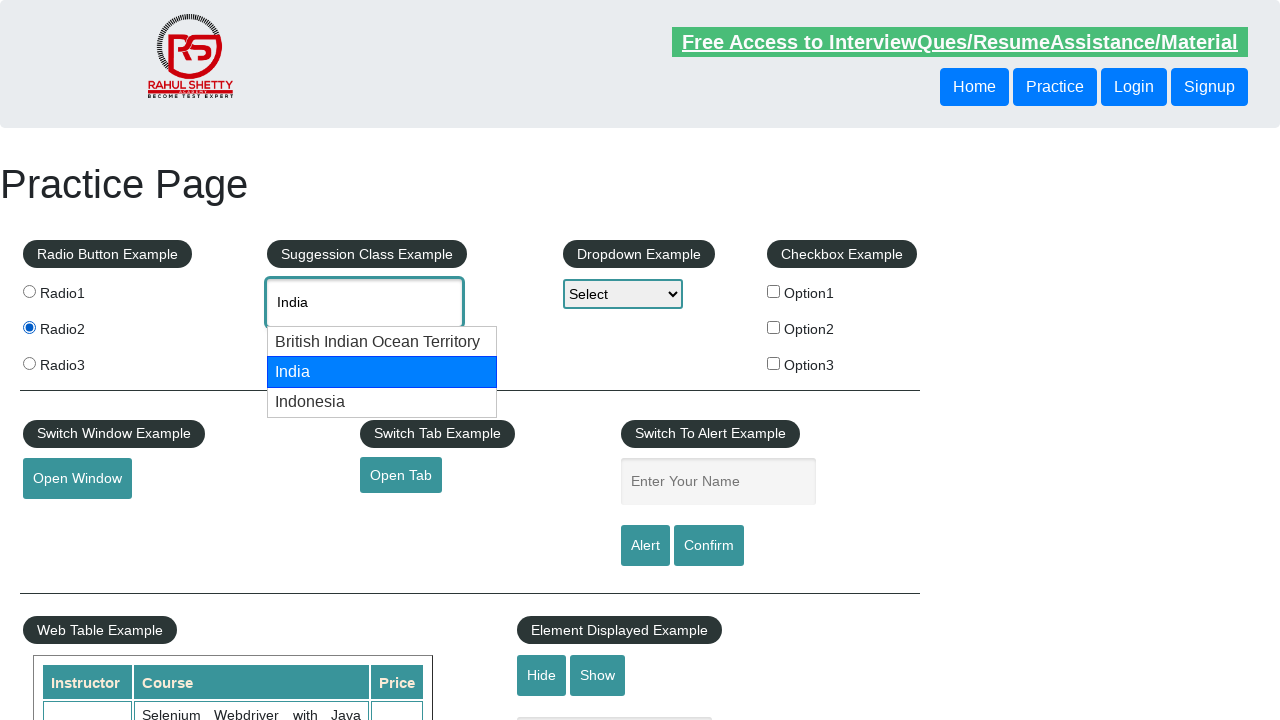

Waited for autocomplete option to highlight
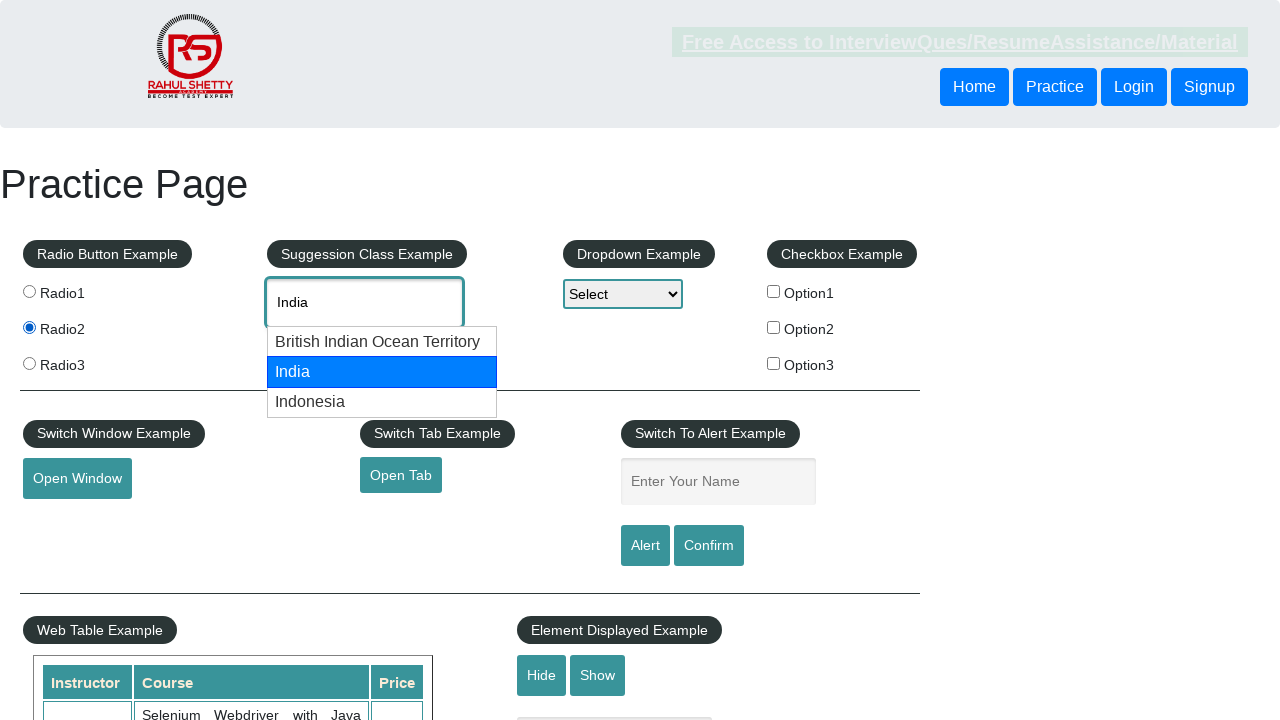

Pressed Enter to confirm 'India' selection from autocomplete on #autocomplete
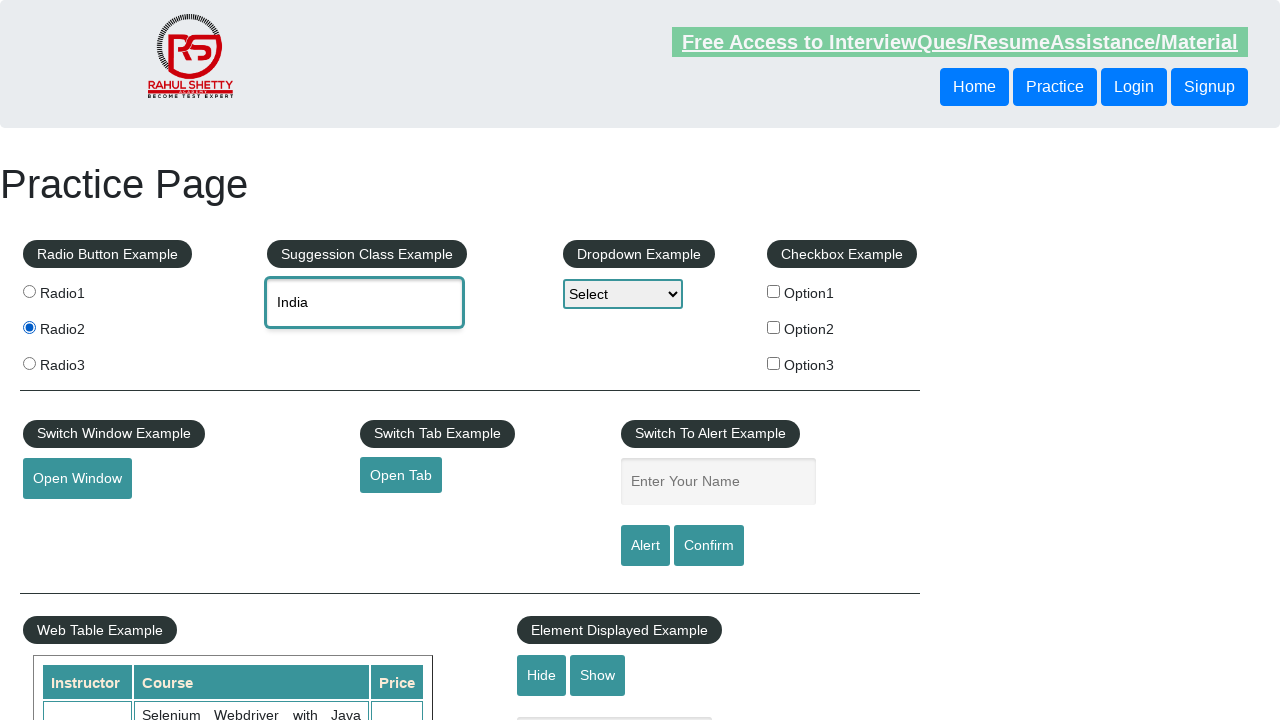

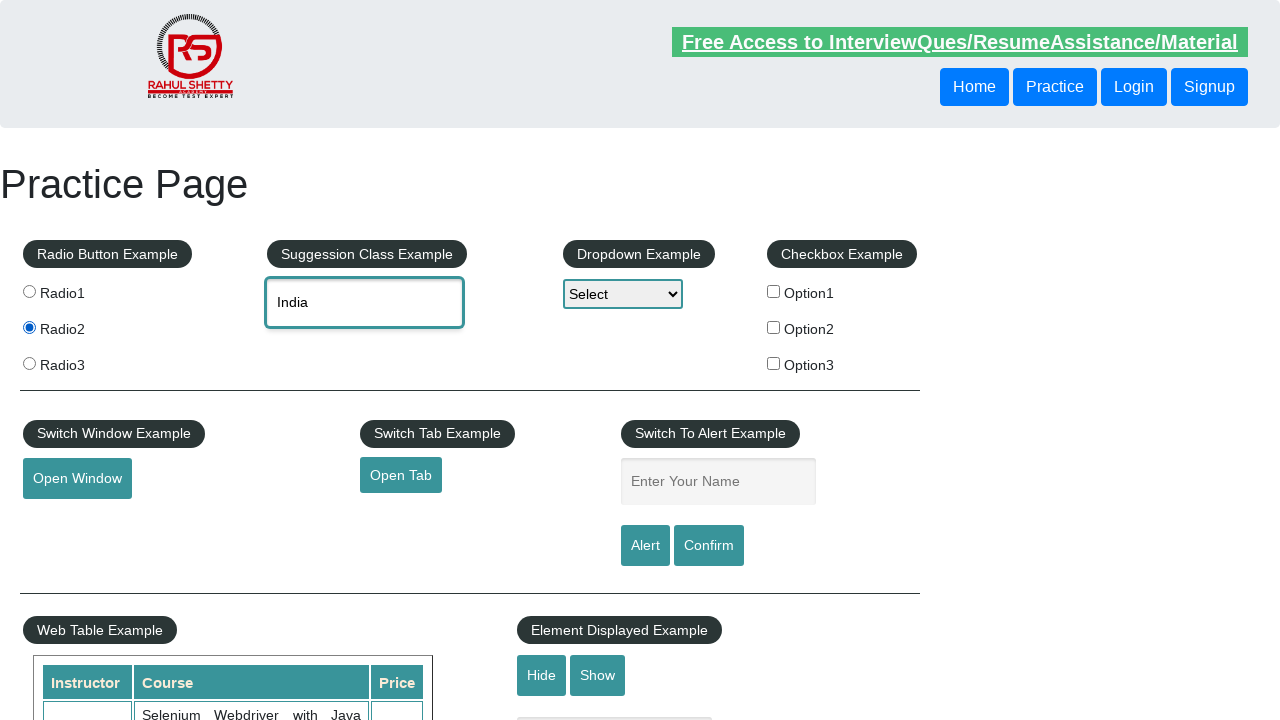